Tests window switching by clicking a link that opens a new window and switching to it using window handles

Starting URL: https://practice.cydeo.com/windows

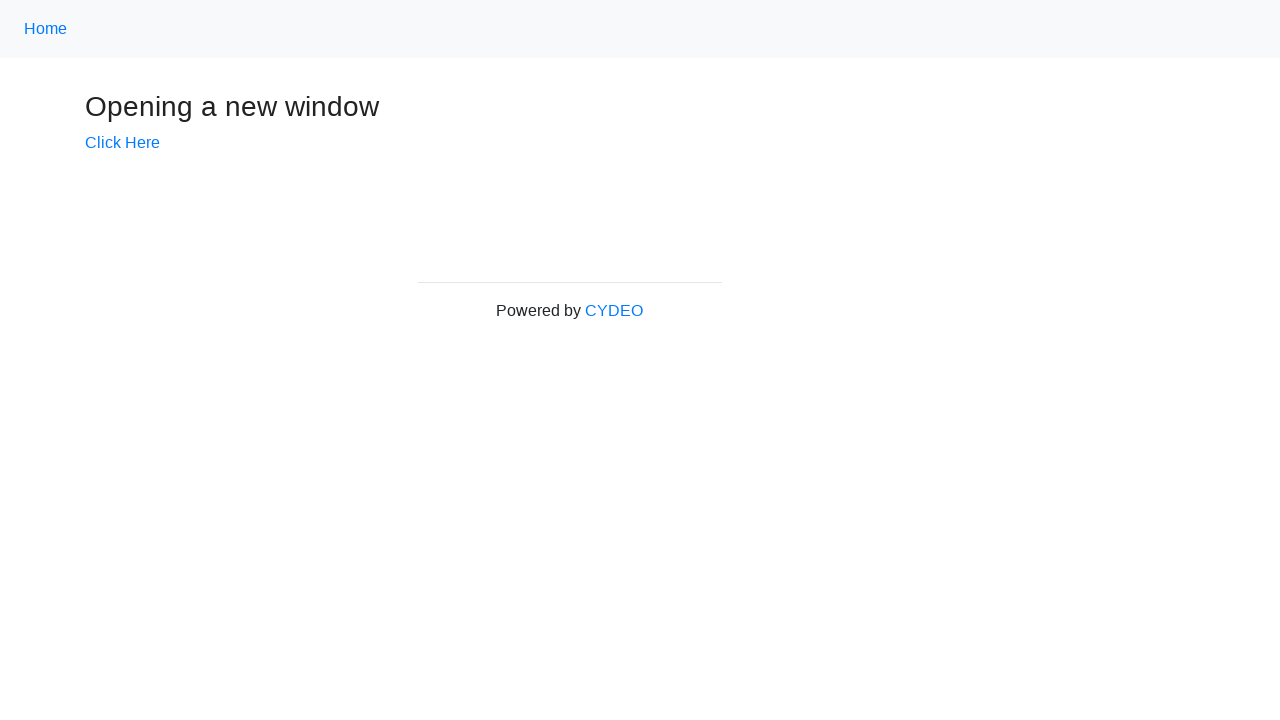

Clicked 'Click Here' link to open new window at (122, 143) on text=Click Here
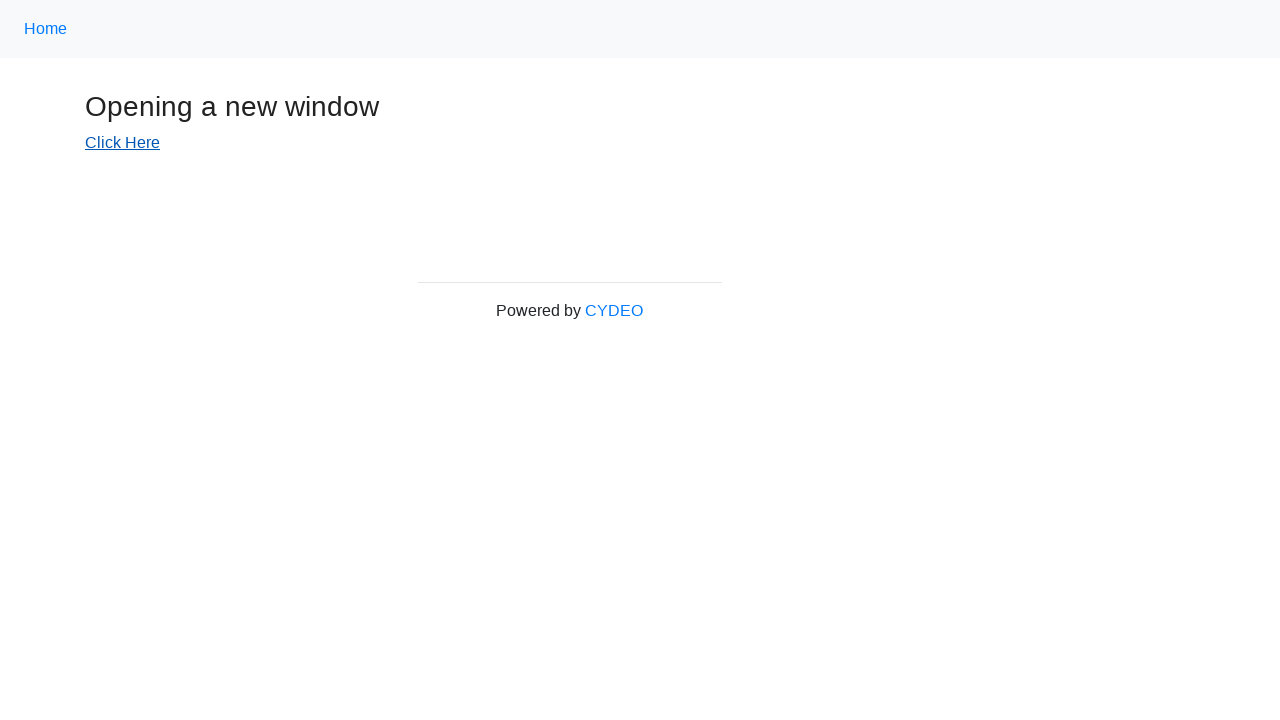

Retrieved all open pages/windows
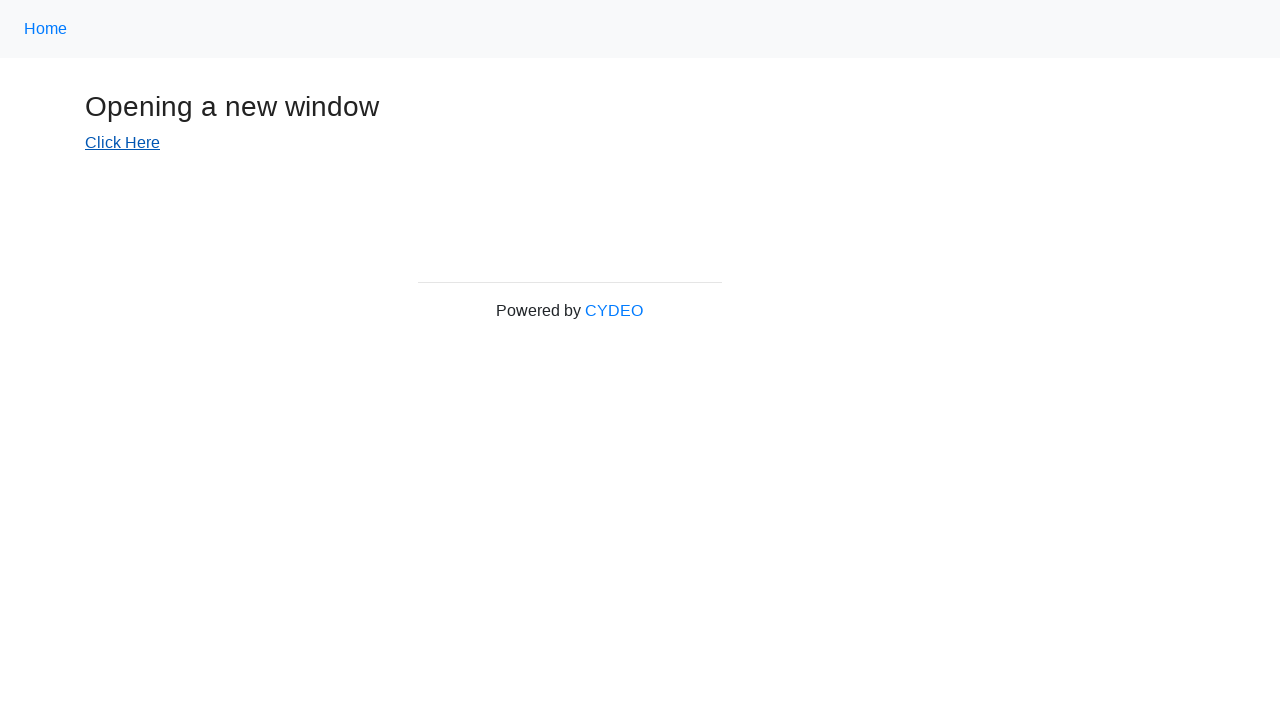

Selected the newly opened window
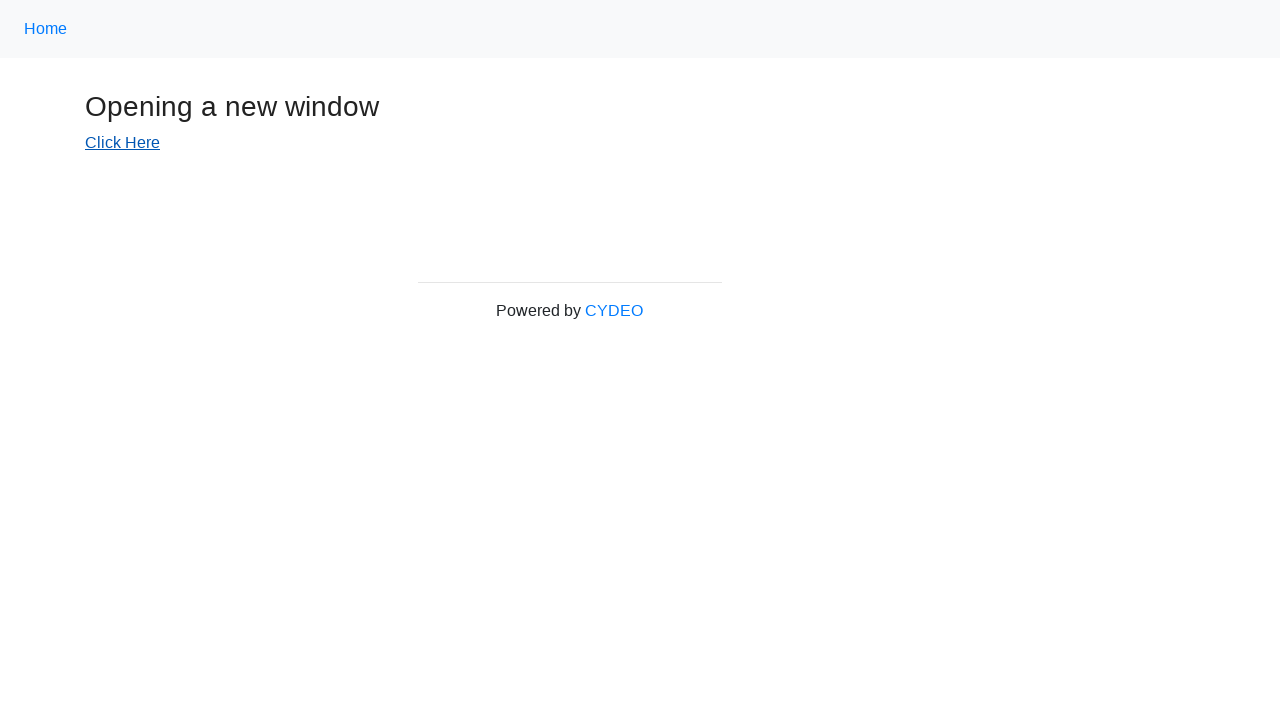

New window finished loading
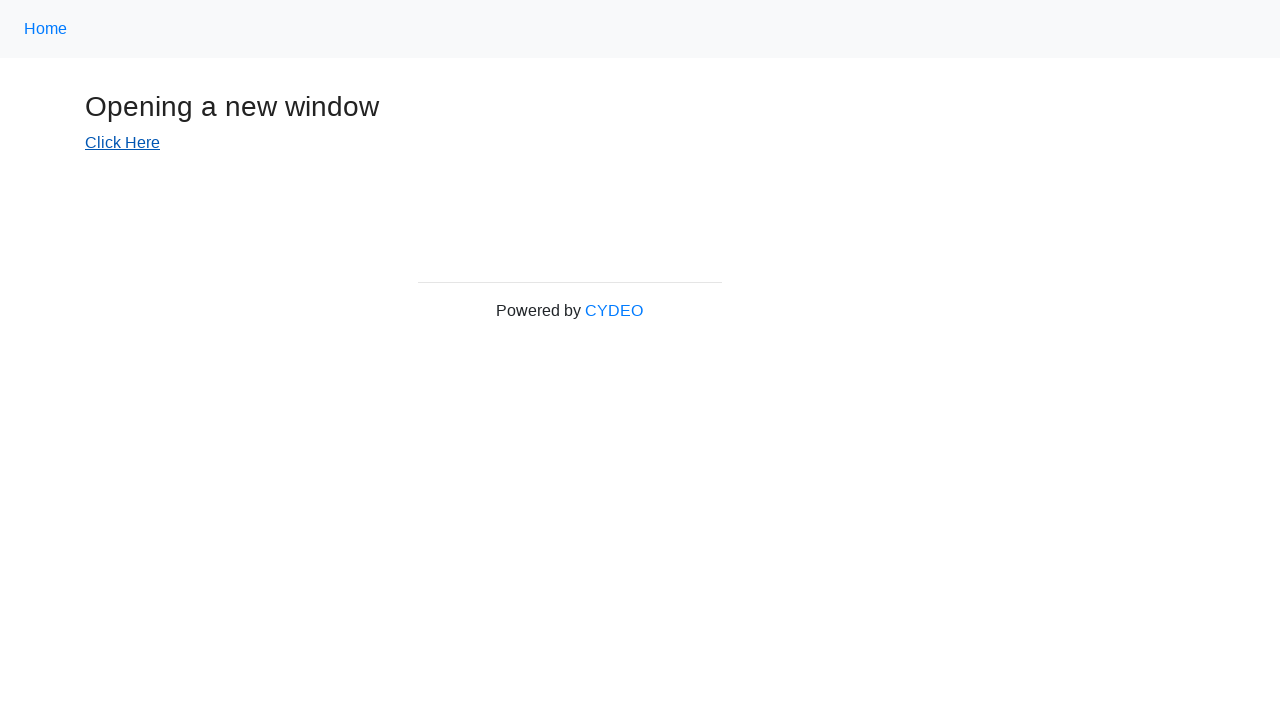

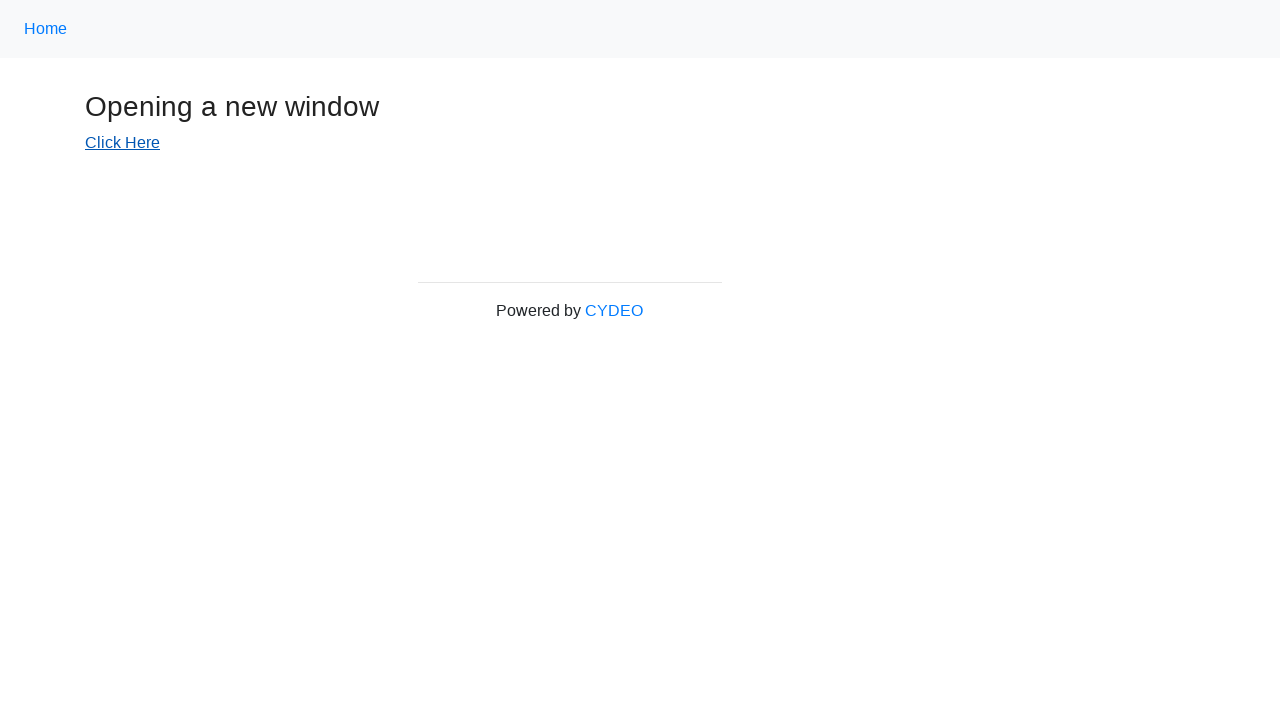